Tests sending a SPACE key to an input element and verifies the page displays the correct key pressed message

Starting URL: http://the-internet.herokuapp.com/key_presses

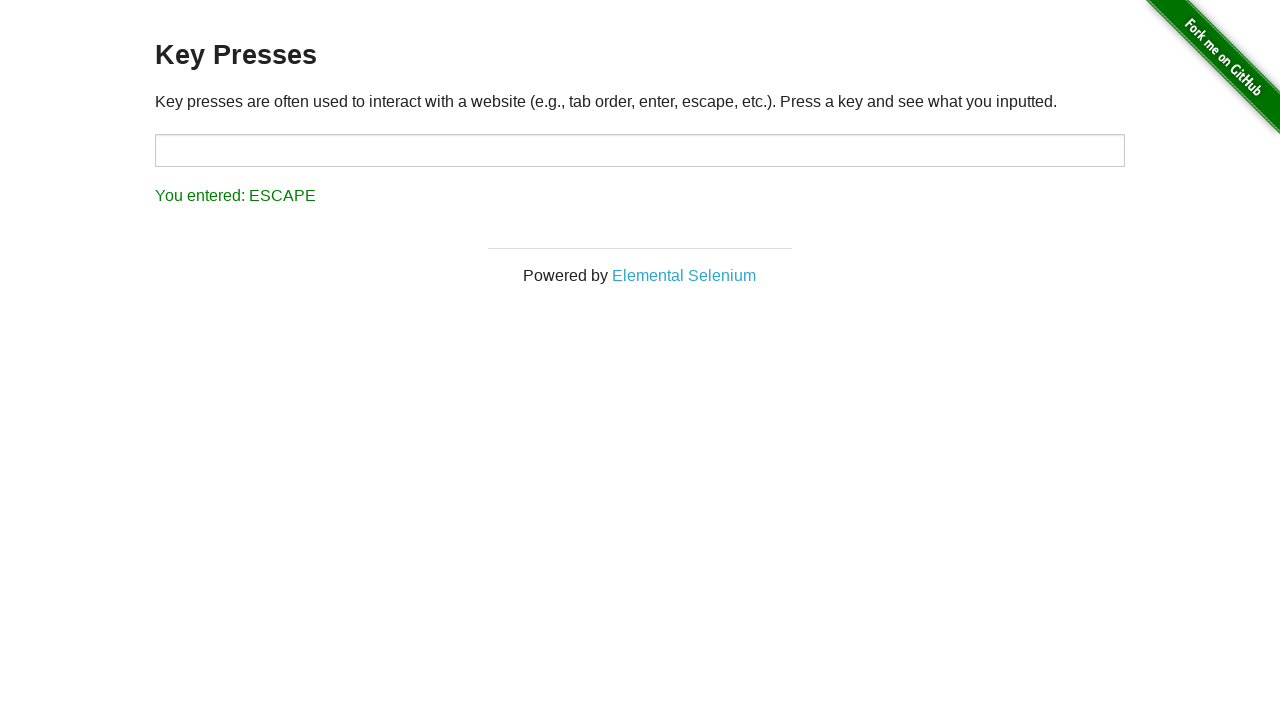

Navigated to key presses test page
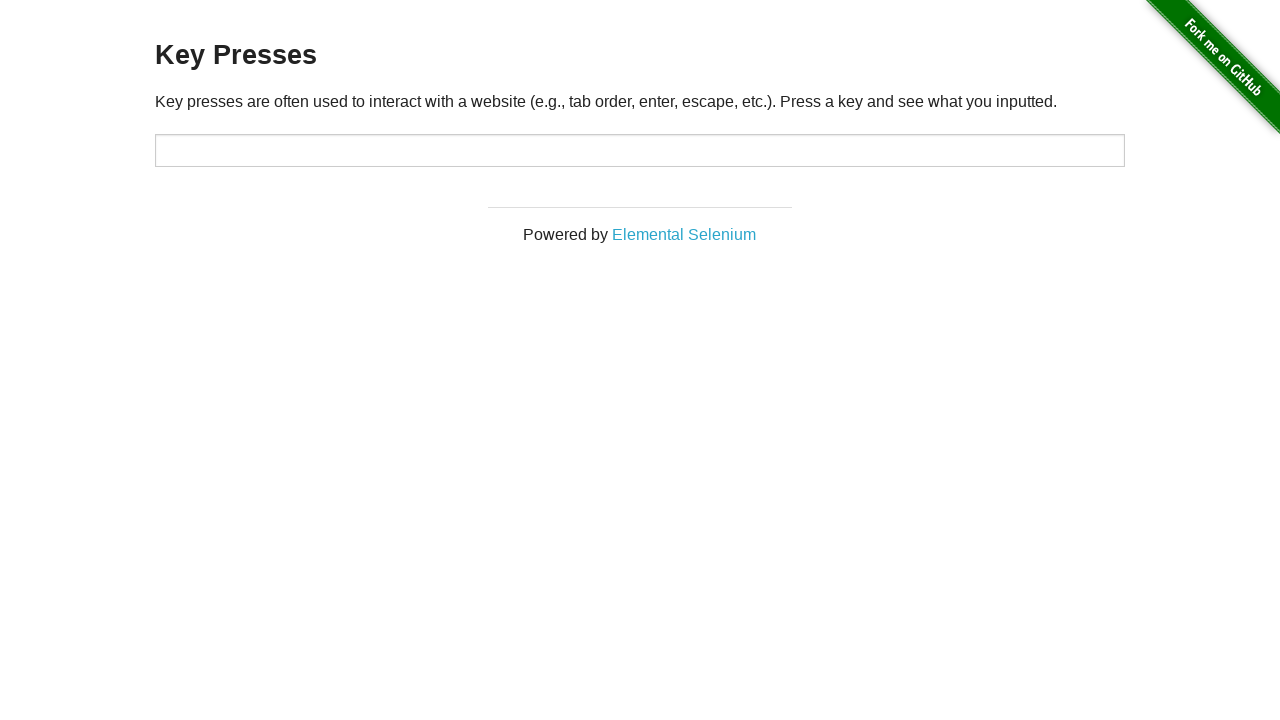

Pressed SPACE key on target input element on #target
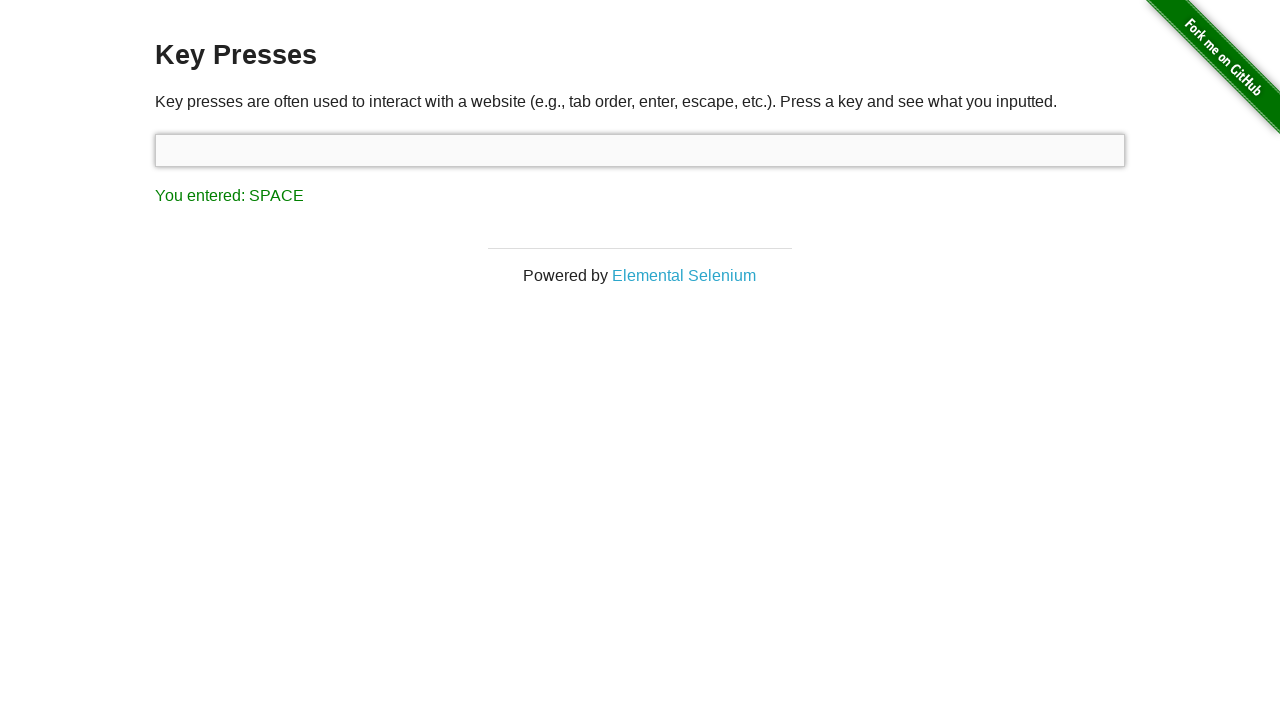

Result message element loaded
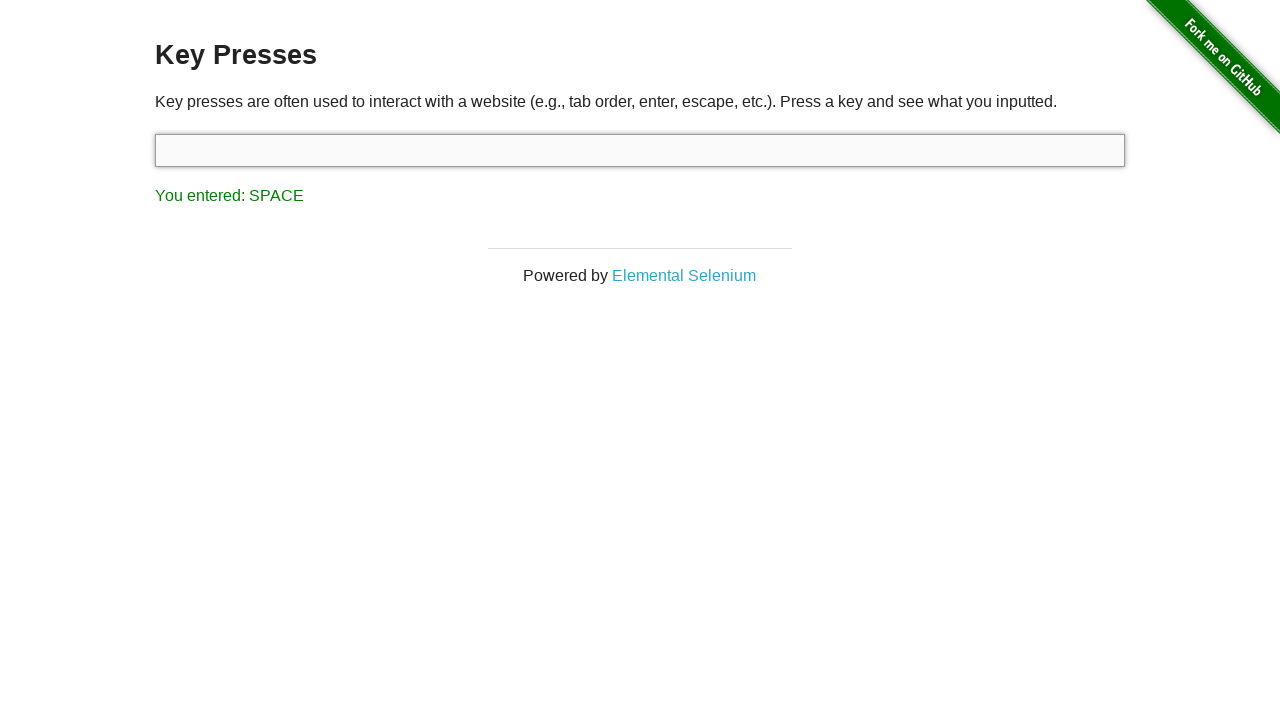

Retrieved result text from page
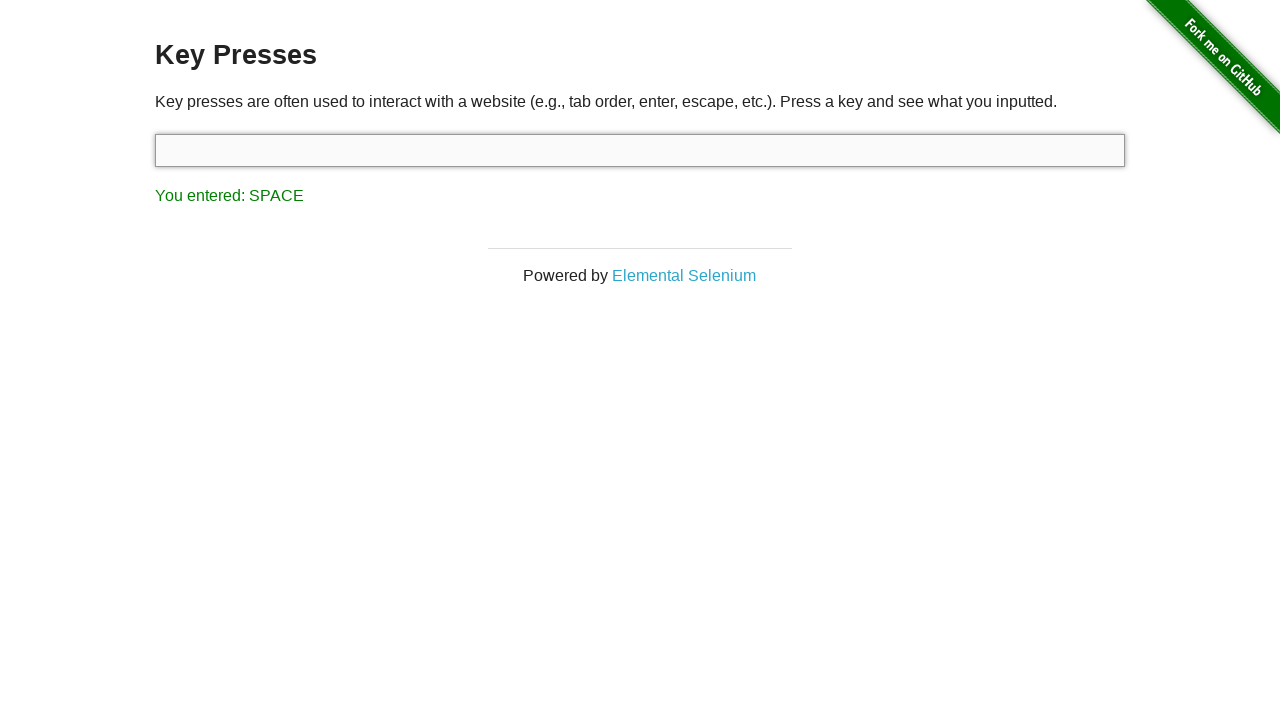

Verified that page displays correct key pressed message: 'You entered: SPACE'
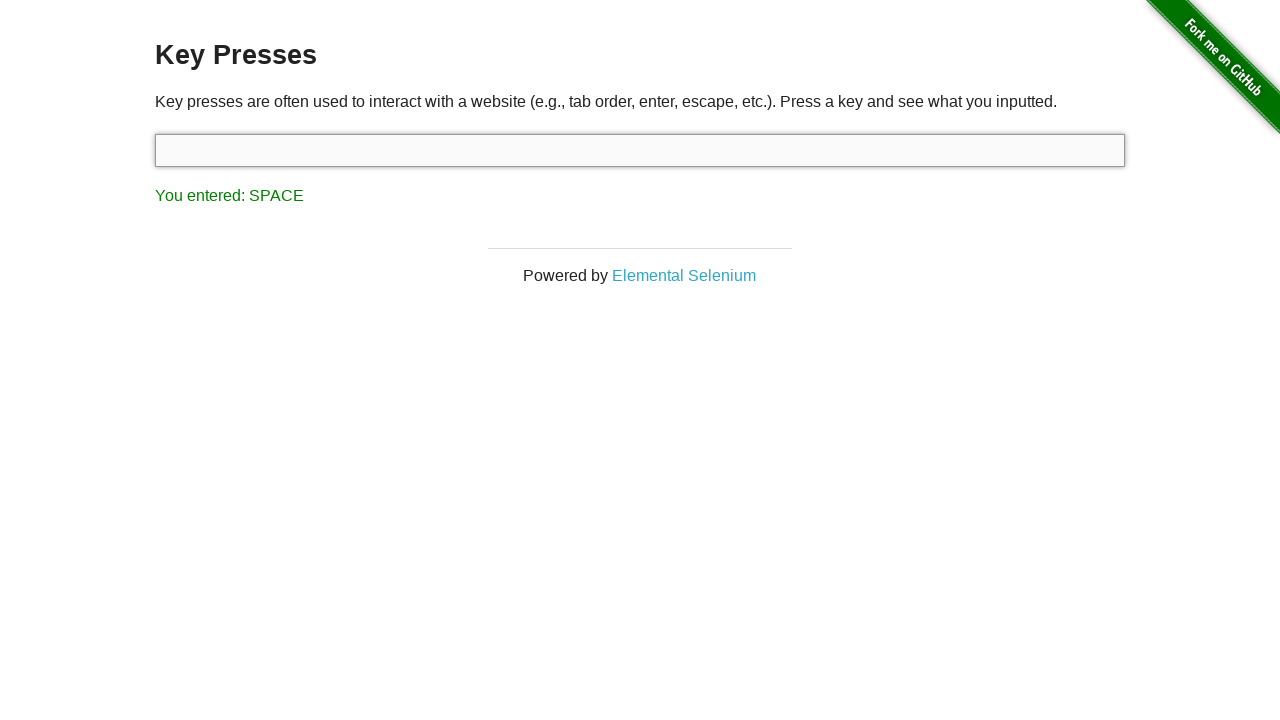

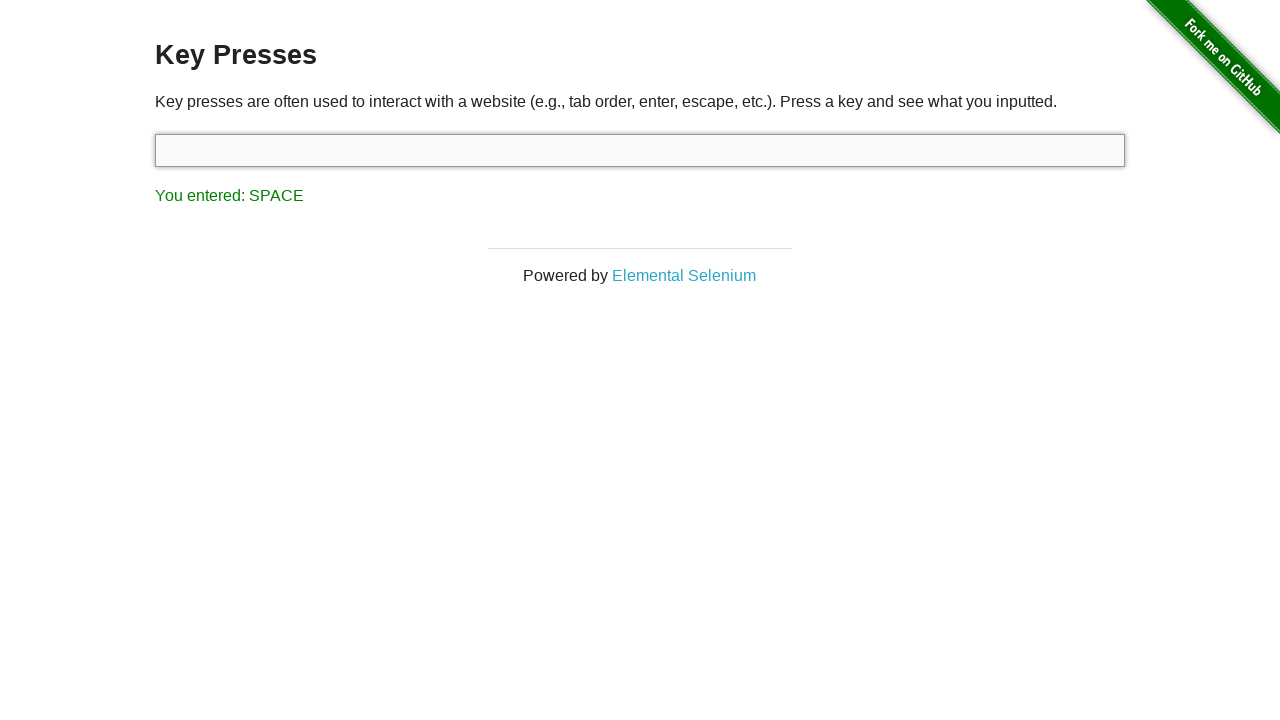